Tests JavaScript execution capabilities by navigating to anhtester.com, clicking on a "Website Testing" element using JavaScript click, retrieving page title and domain, and triggering a JavaScript alert dialog.

Starting URL: https://anhtester.com/

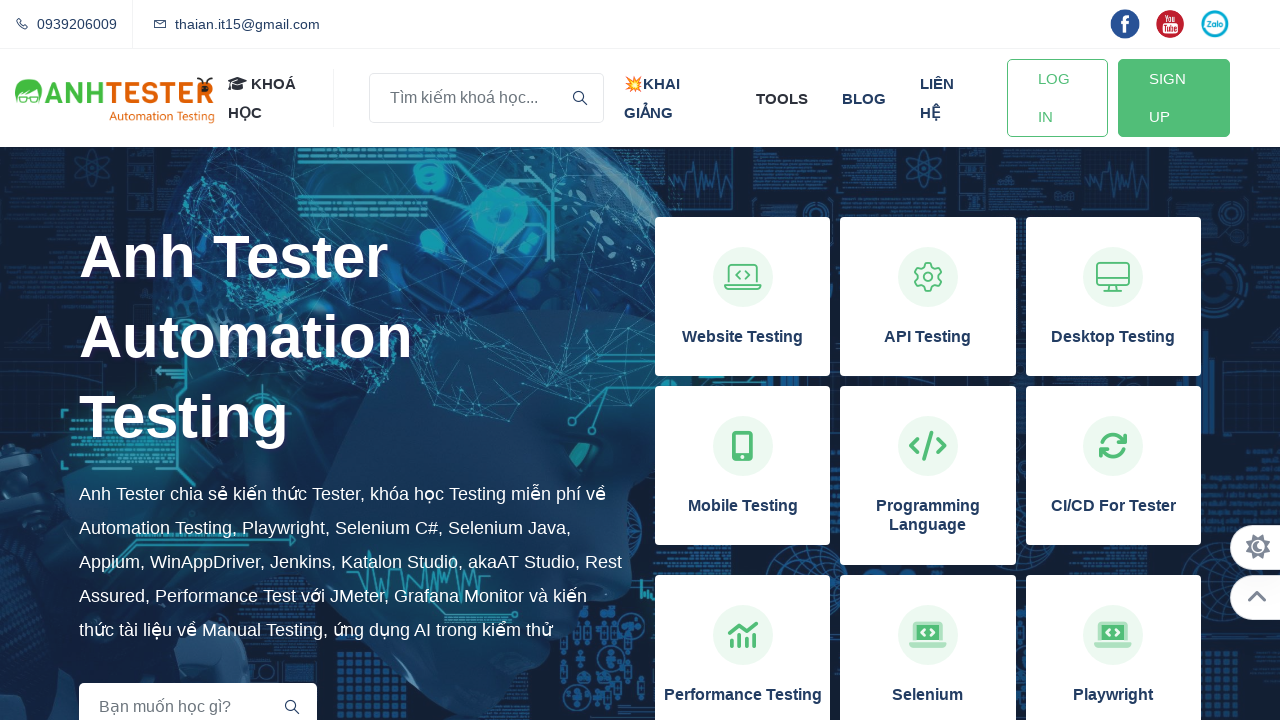

Waited for page to load - DOM content loaded
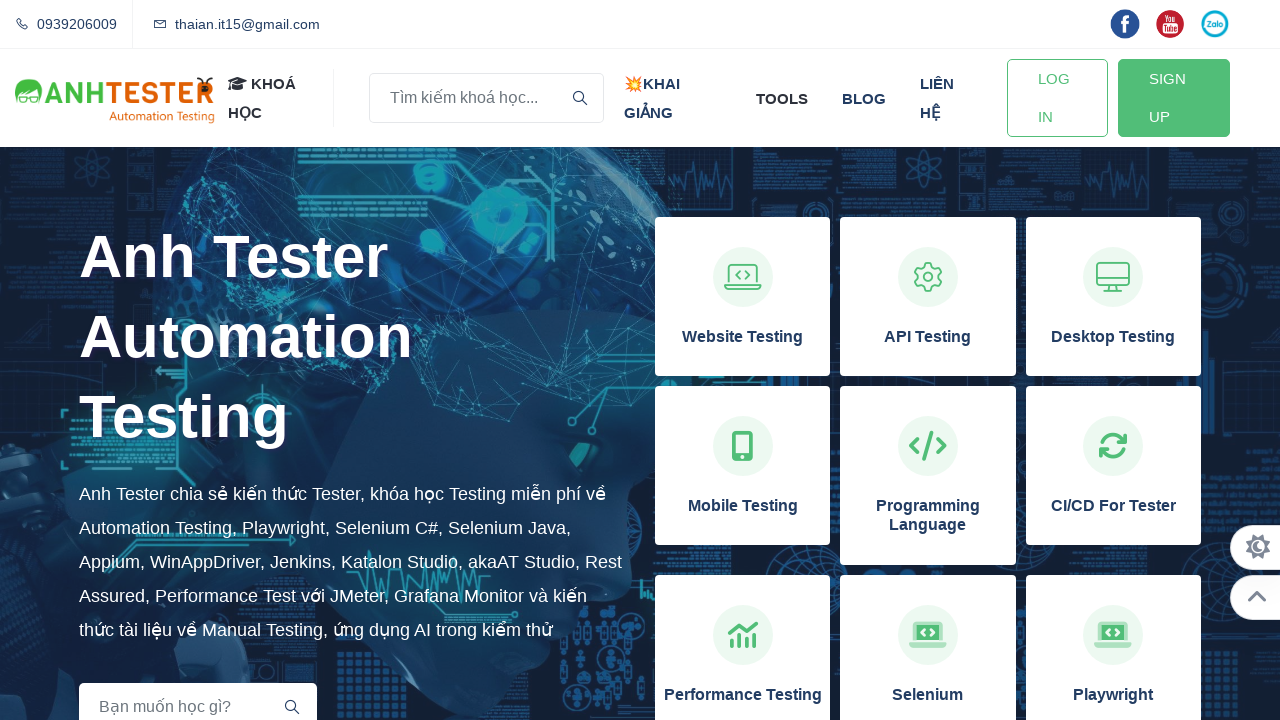

Clicked on 'Website Testing' element using locator at (743, 337) on xpath=//h3[normalize-space()='Website Testing']
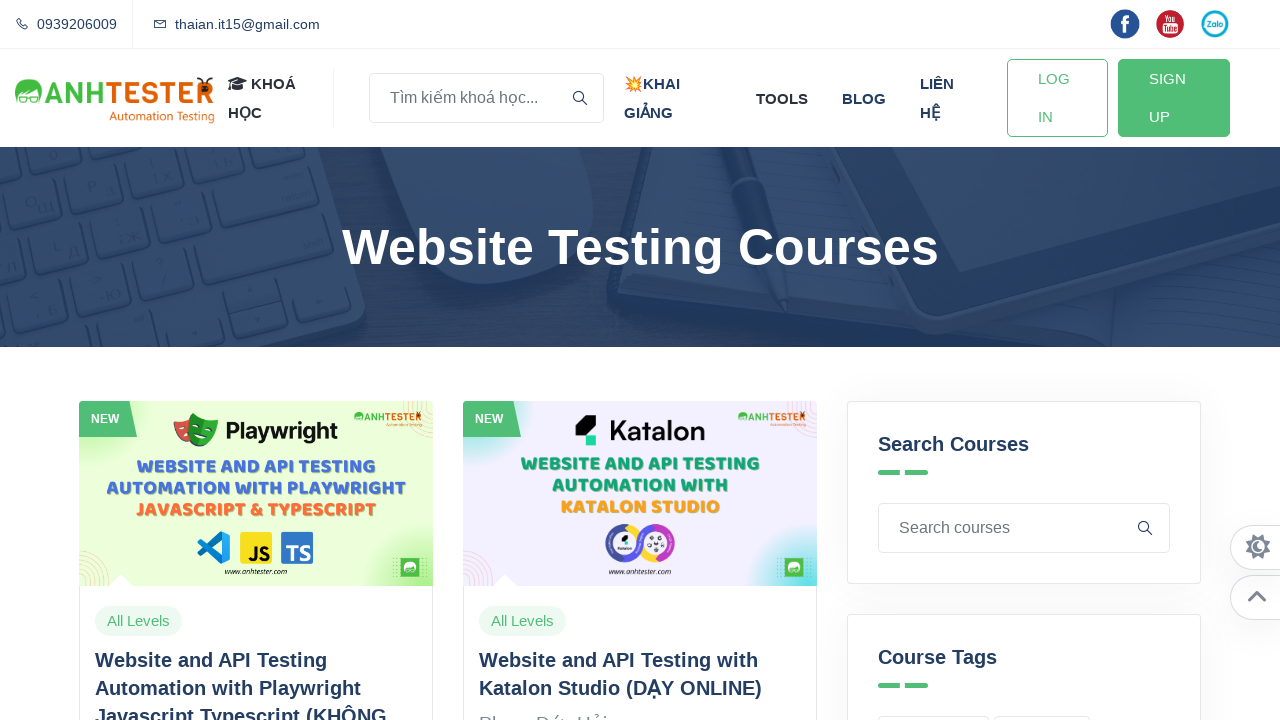

Waited for navigation/content to load (1000ms timeout)
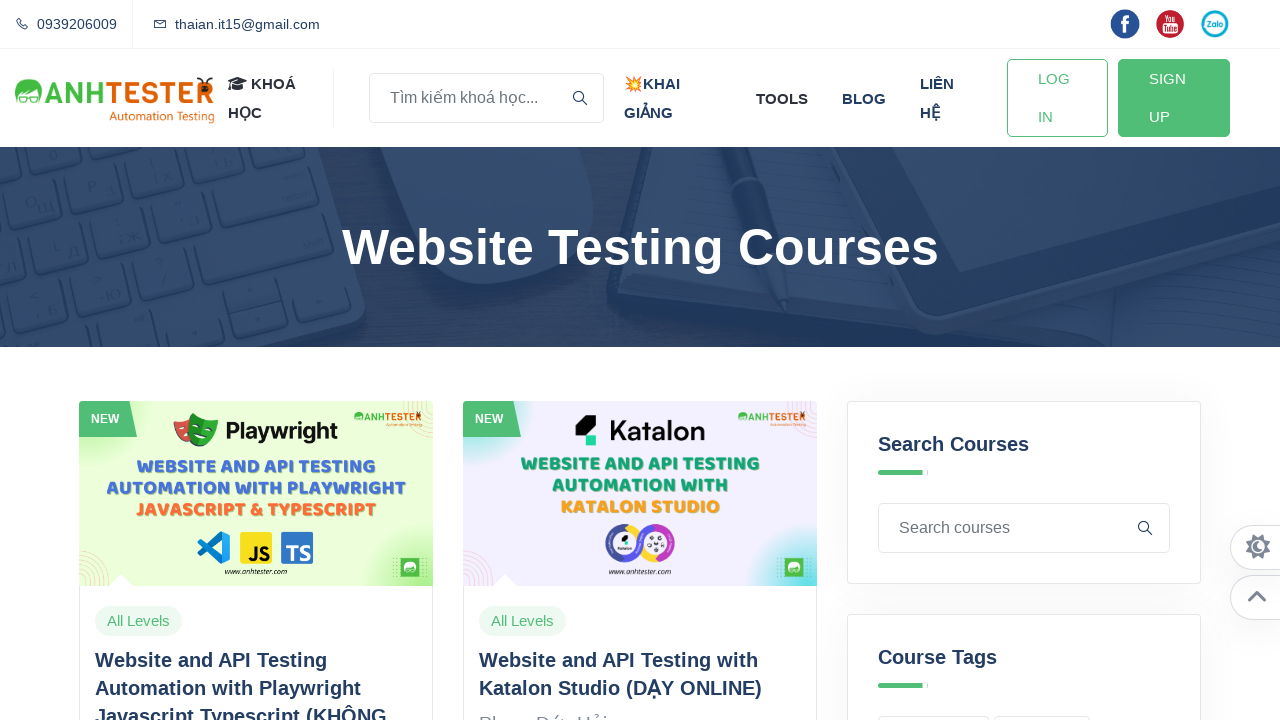

Retrieved page title: 'Website Automation Testing Courses | Anh Tester'
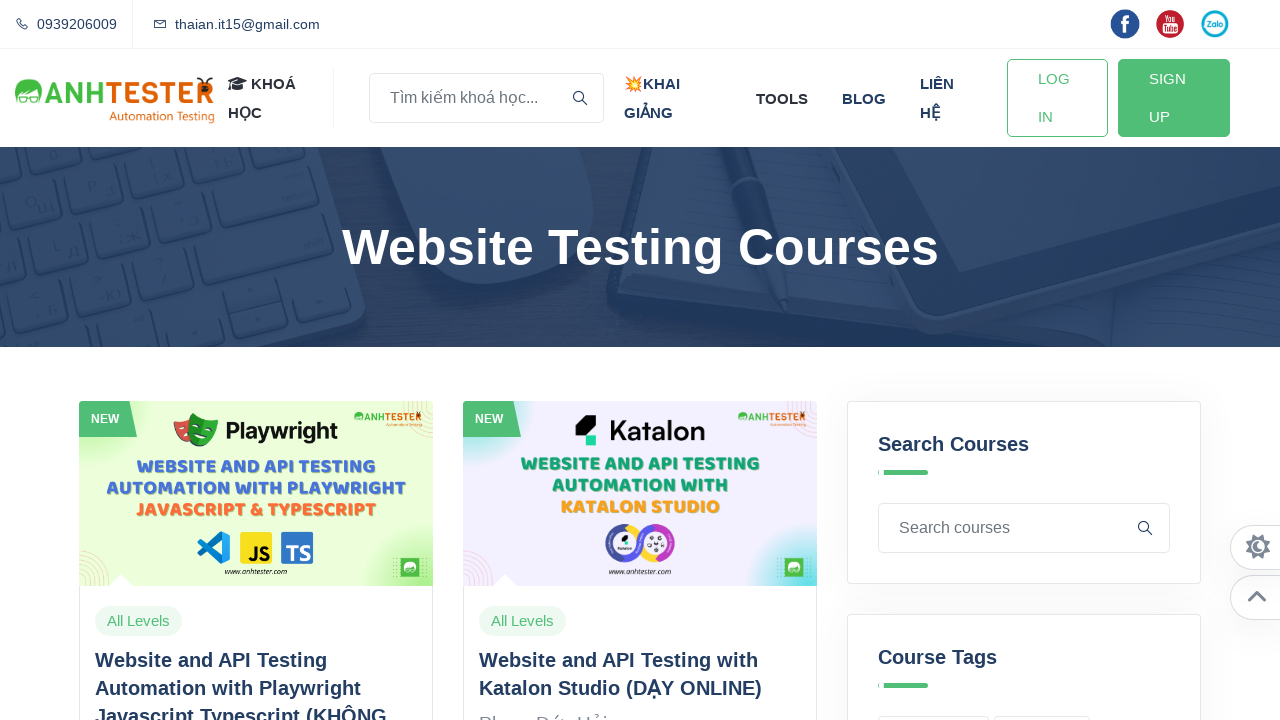

Retrieved domain name via JavaScript: 'anhtester.com'
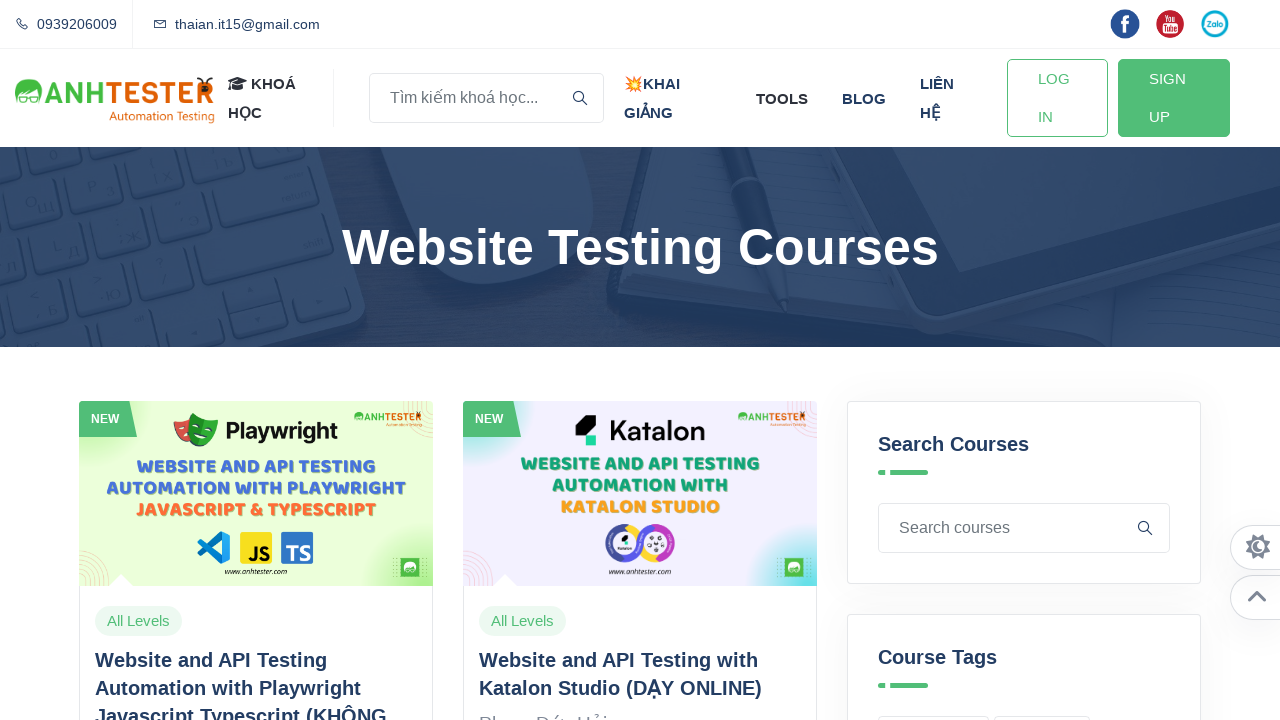

Set up dialog handler to auto-dismiss alerts
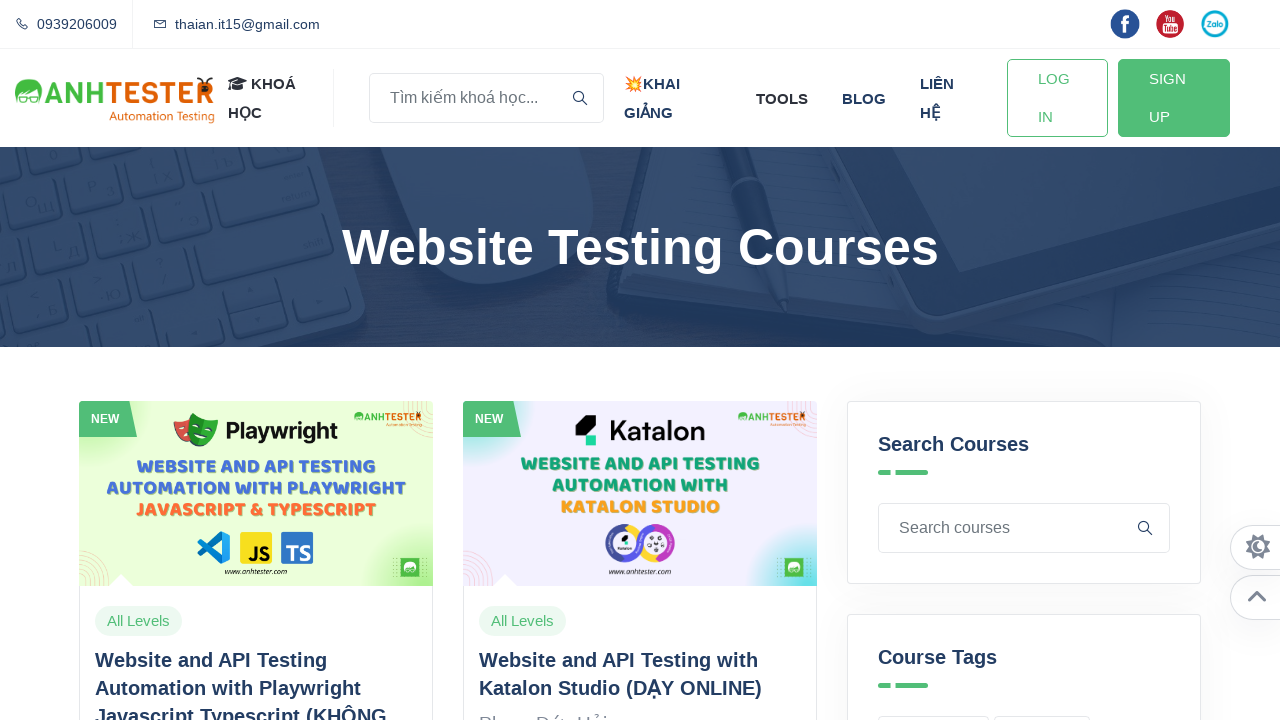

Triggered JavaScript alert dialog with message 'Successfully Logged In' and dismissed it
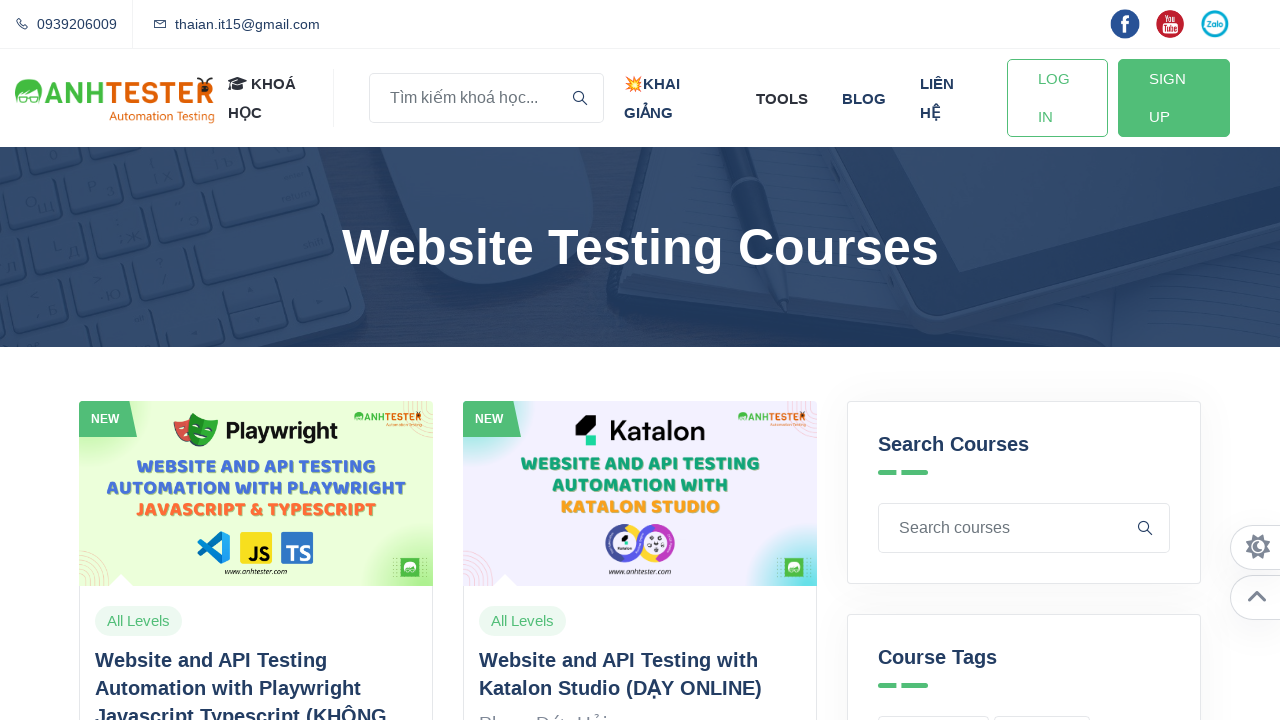

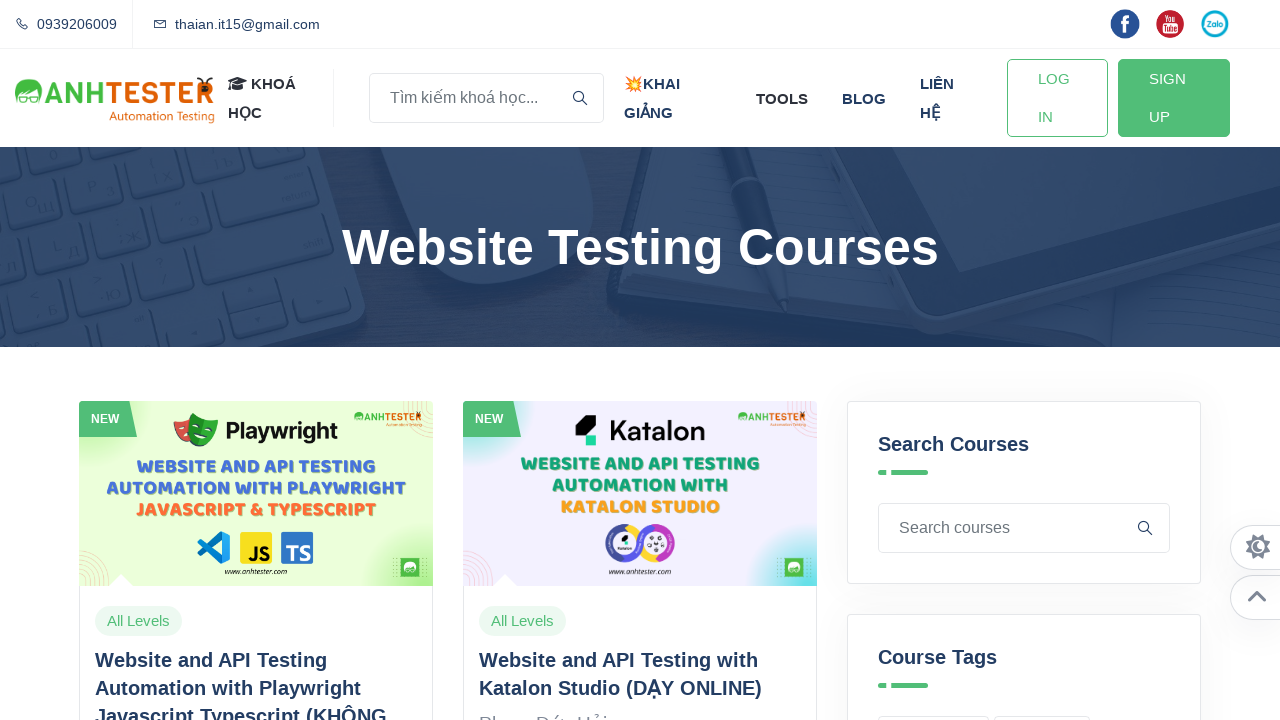